Navigates to the Guru99 demo homepage and maximizes the browser window, verifying the page loads successfully.

Starting URL: http://demo.guru99.com/test/guru99home/

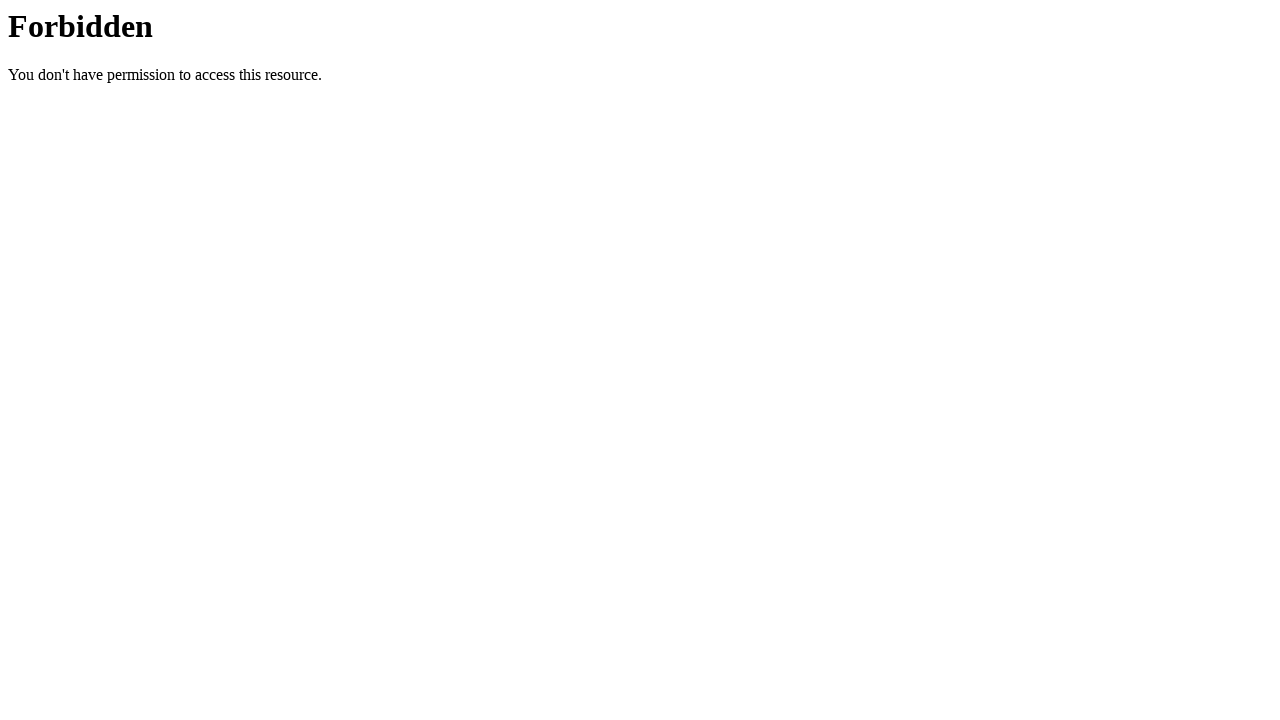

Set viewport size to 1920x1080 to maximize browser window
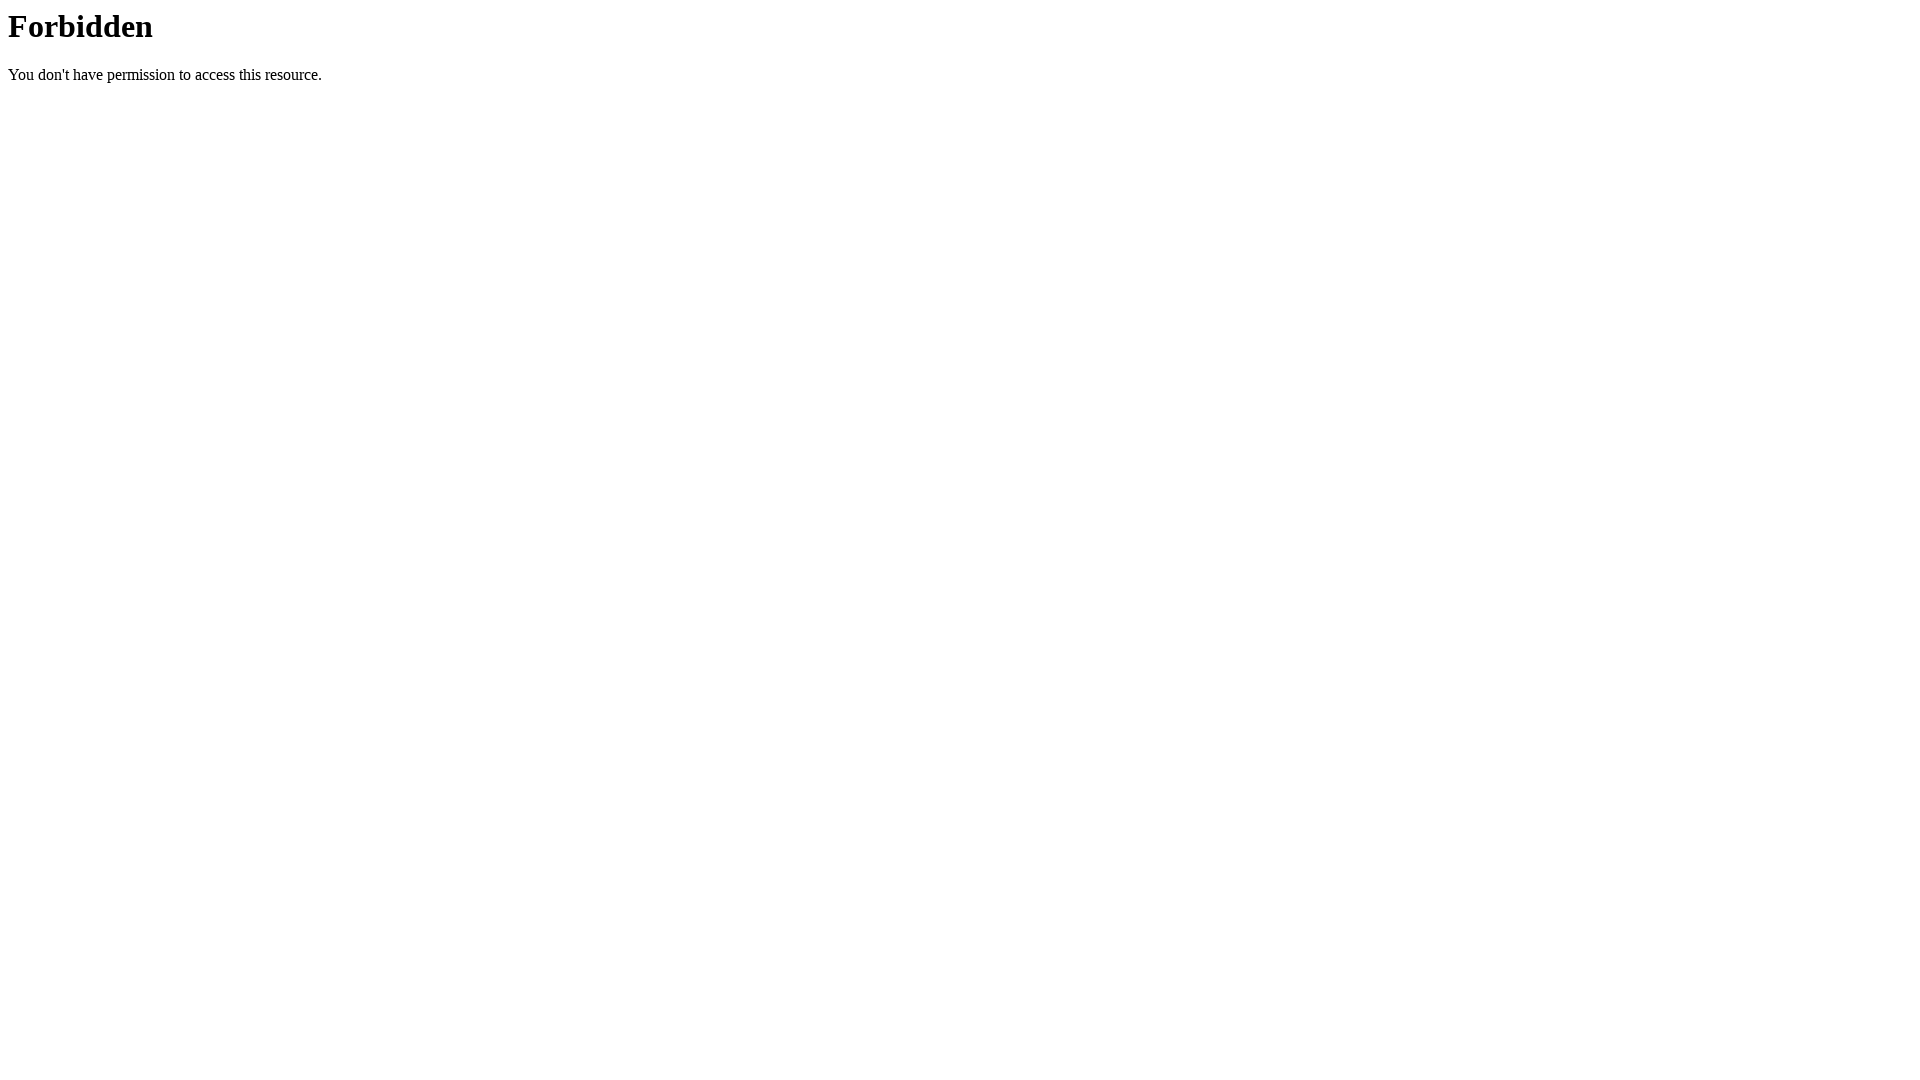

Waited for page to fully load with networkidle state
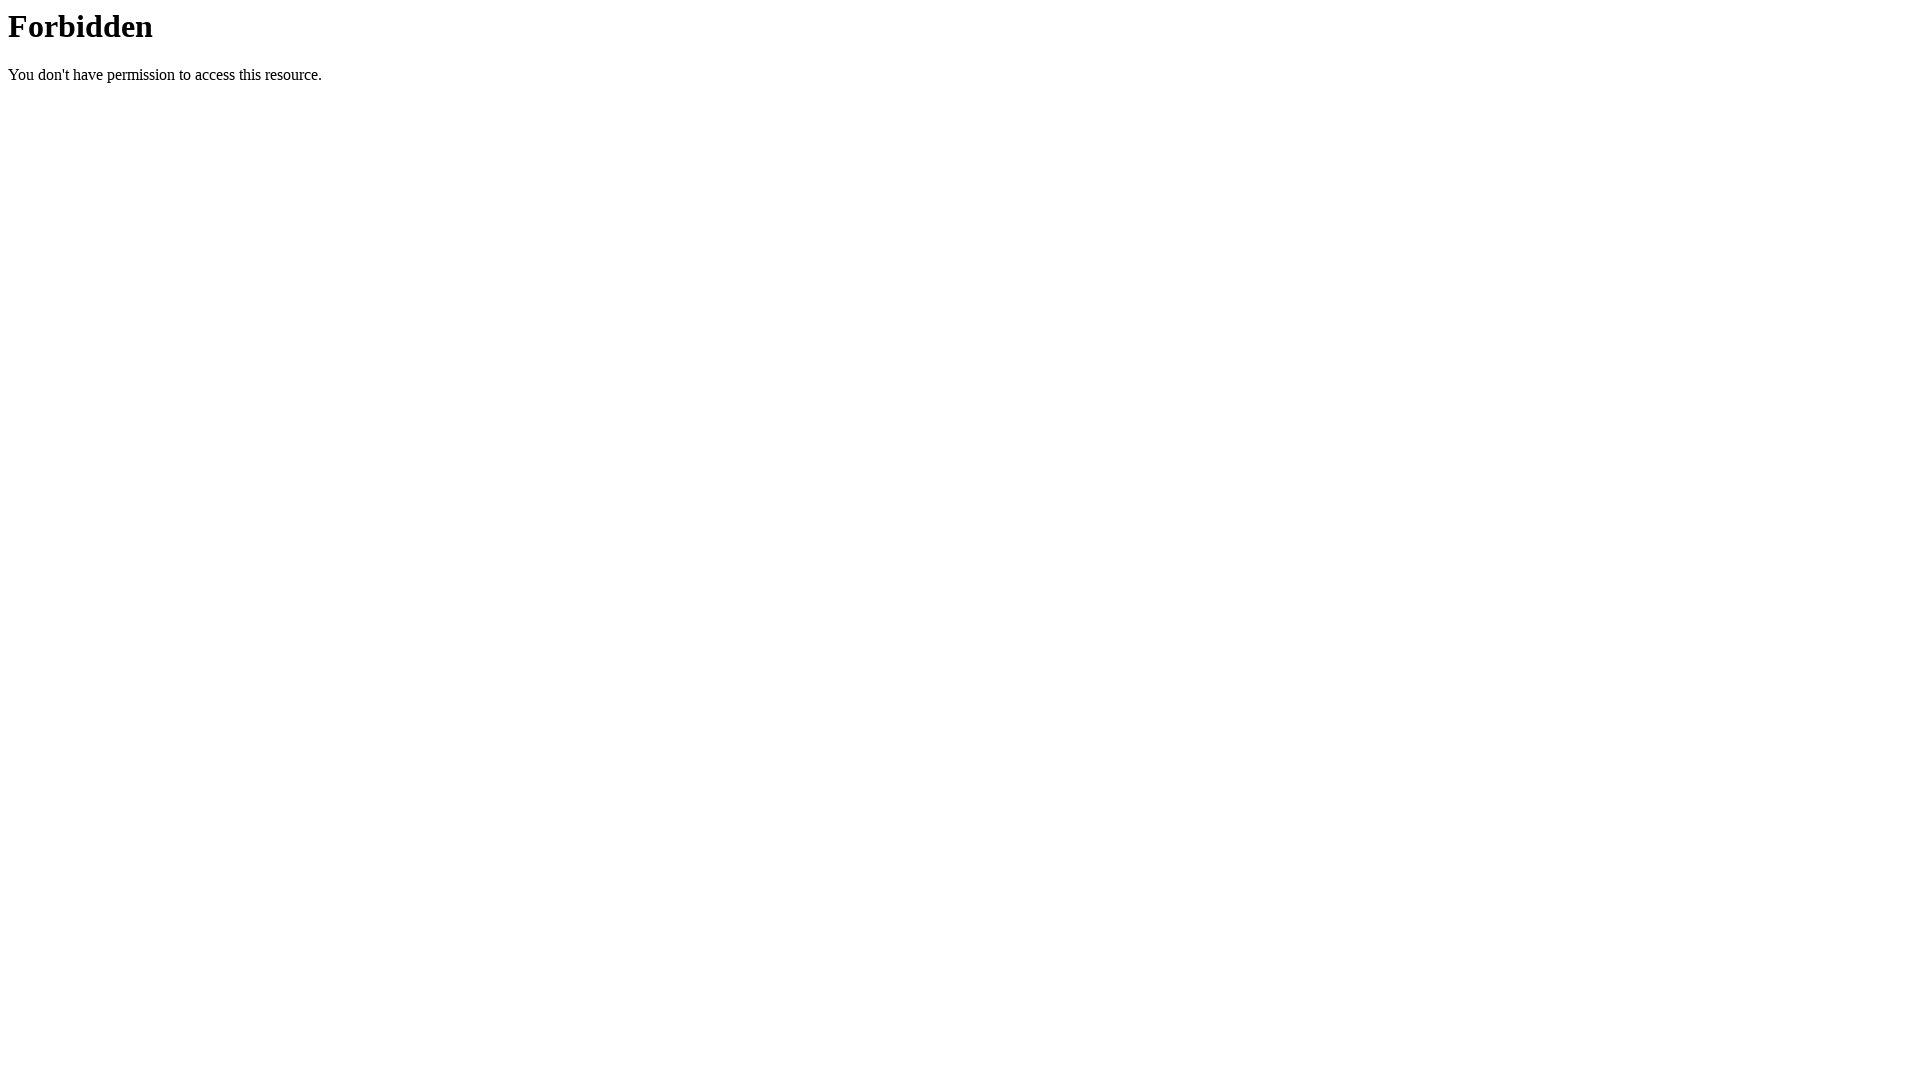

Verified page content is visible by waiting for body element
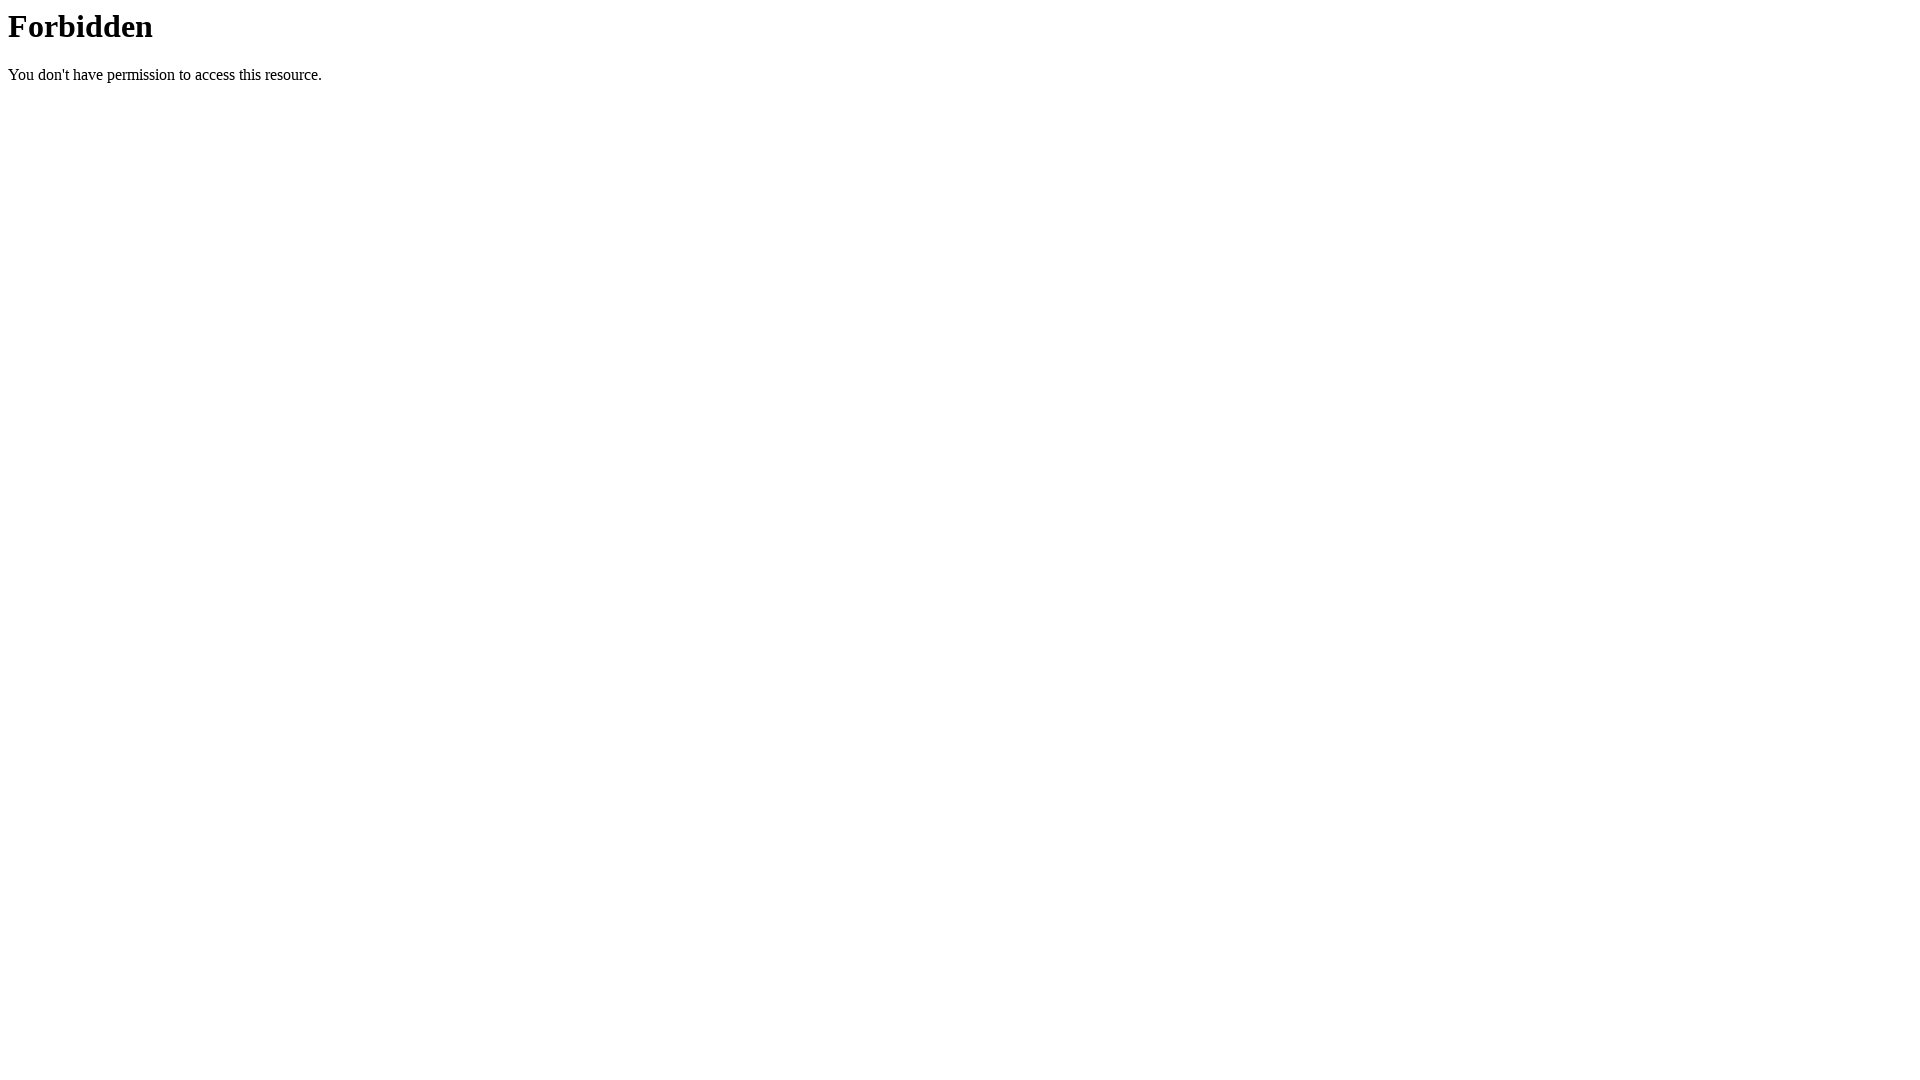

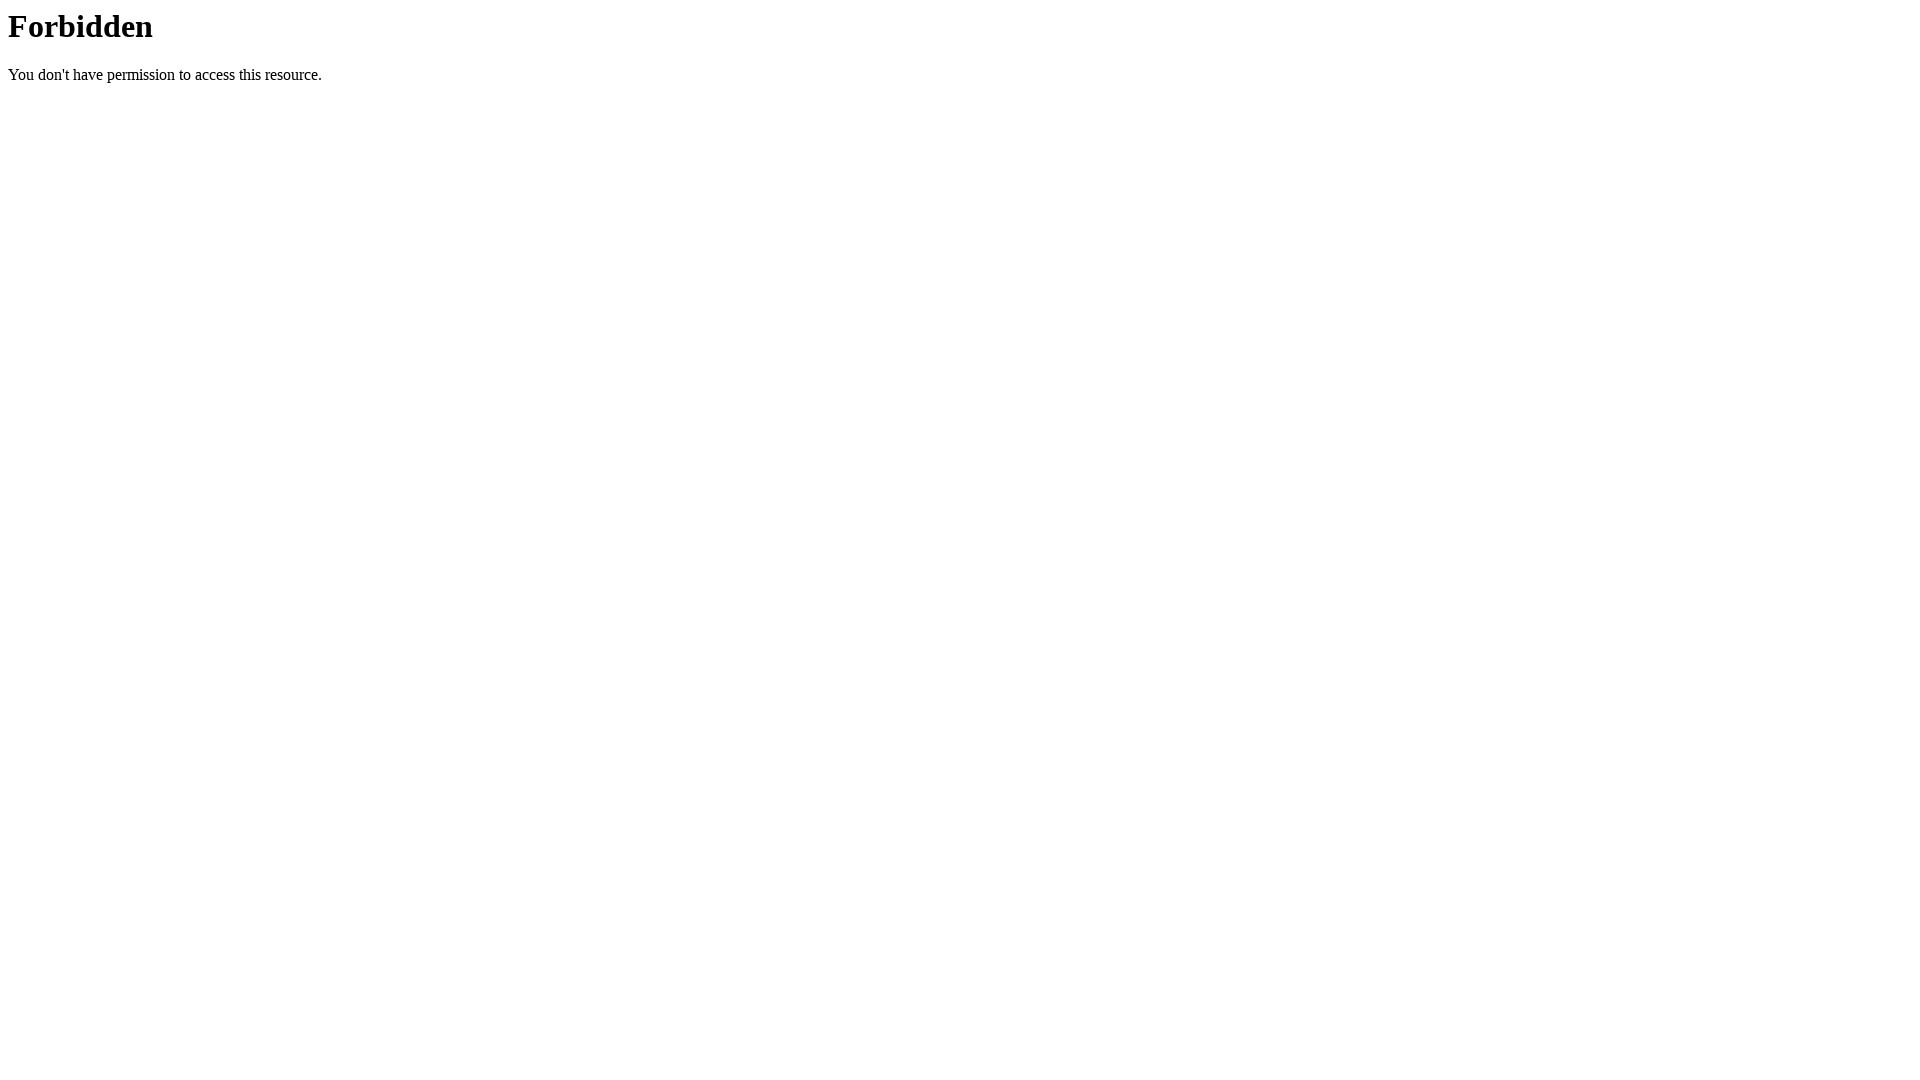